Searches for "phone" using the search box and verifies that products are found in the search results

Starting URL: https://www.testotomasyonu.com

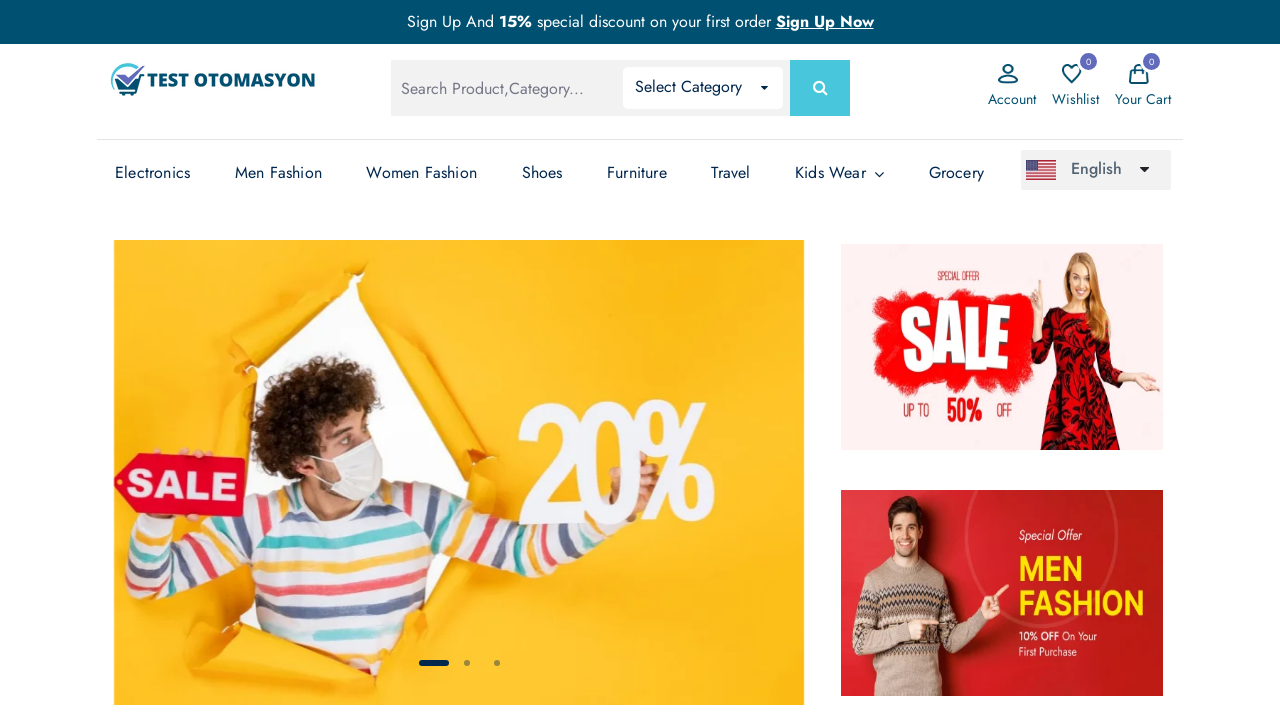

Filled search box with 'phone' on #global-search
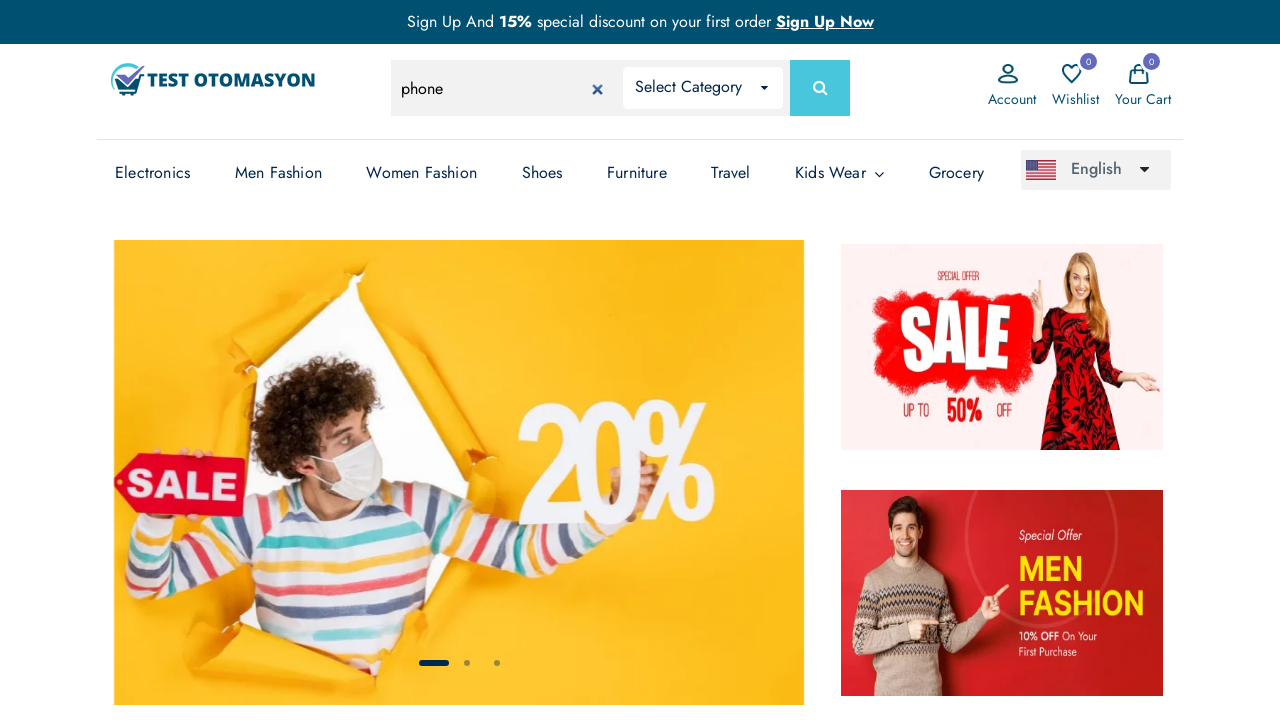

Pressed Enter to submit search on #global-search
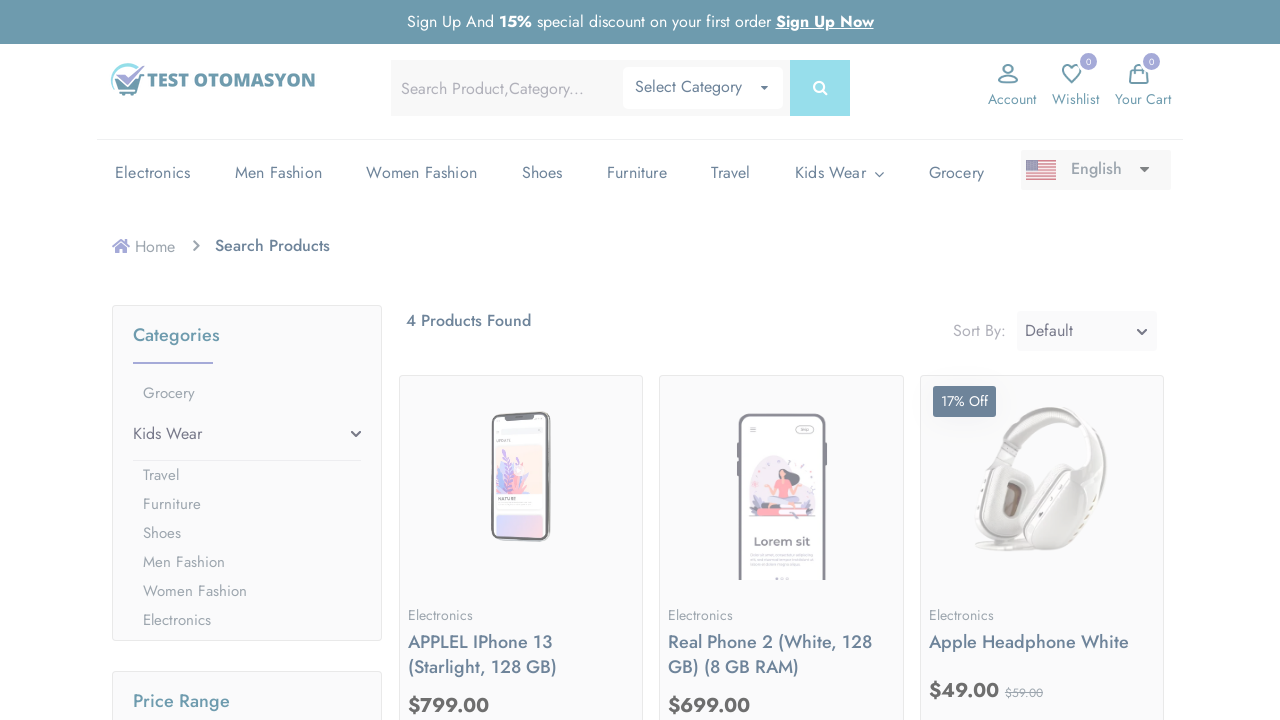

Search results loaded with product boxes
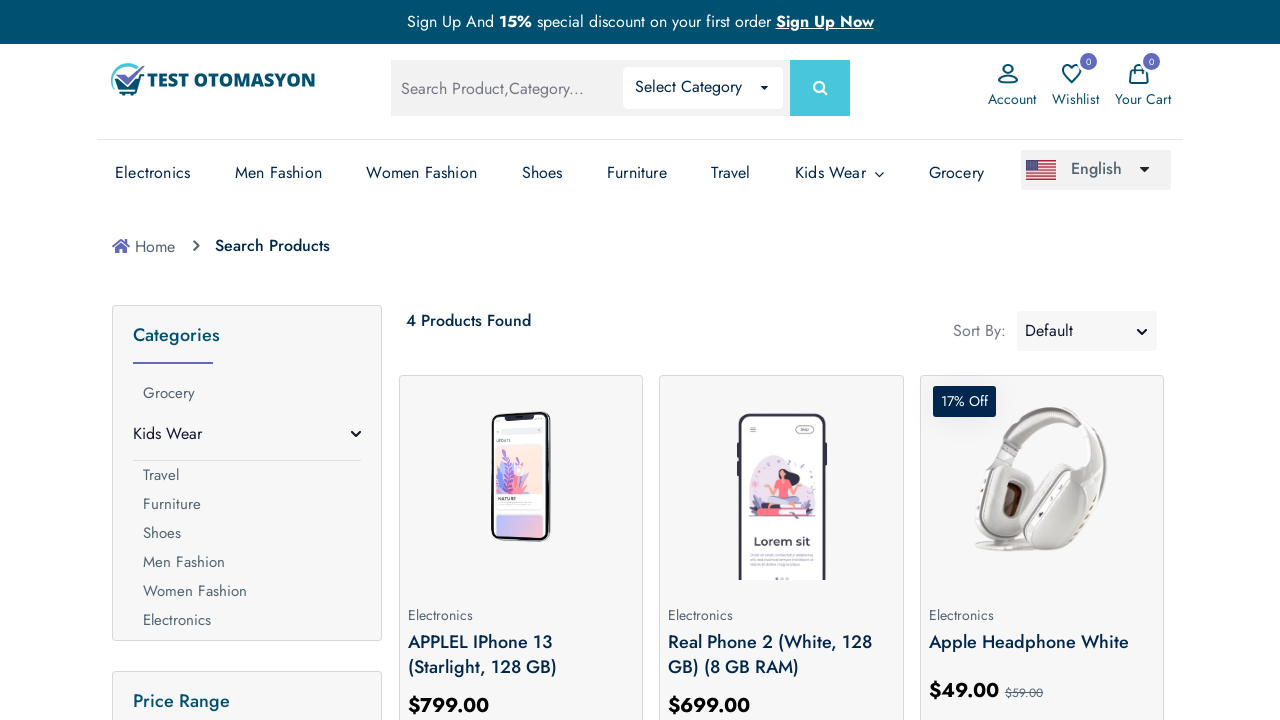

Located all product boxes from search results
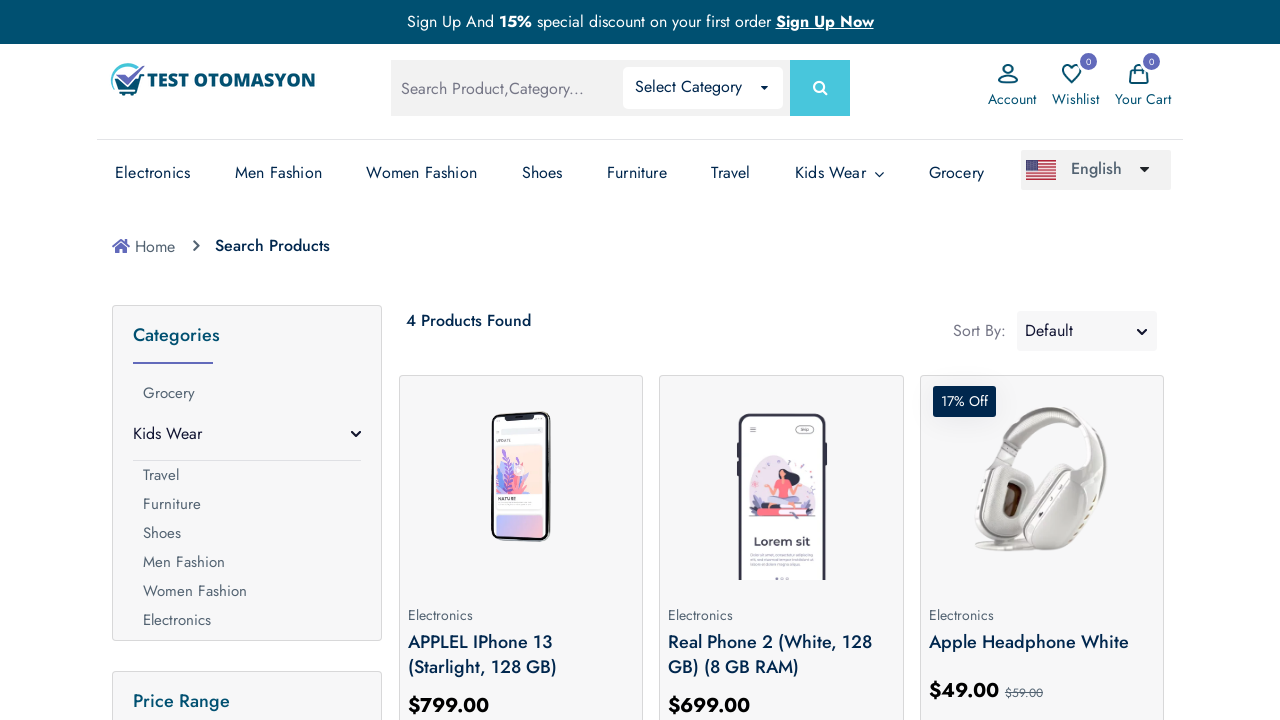

Verified that products were found in search results
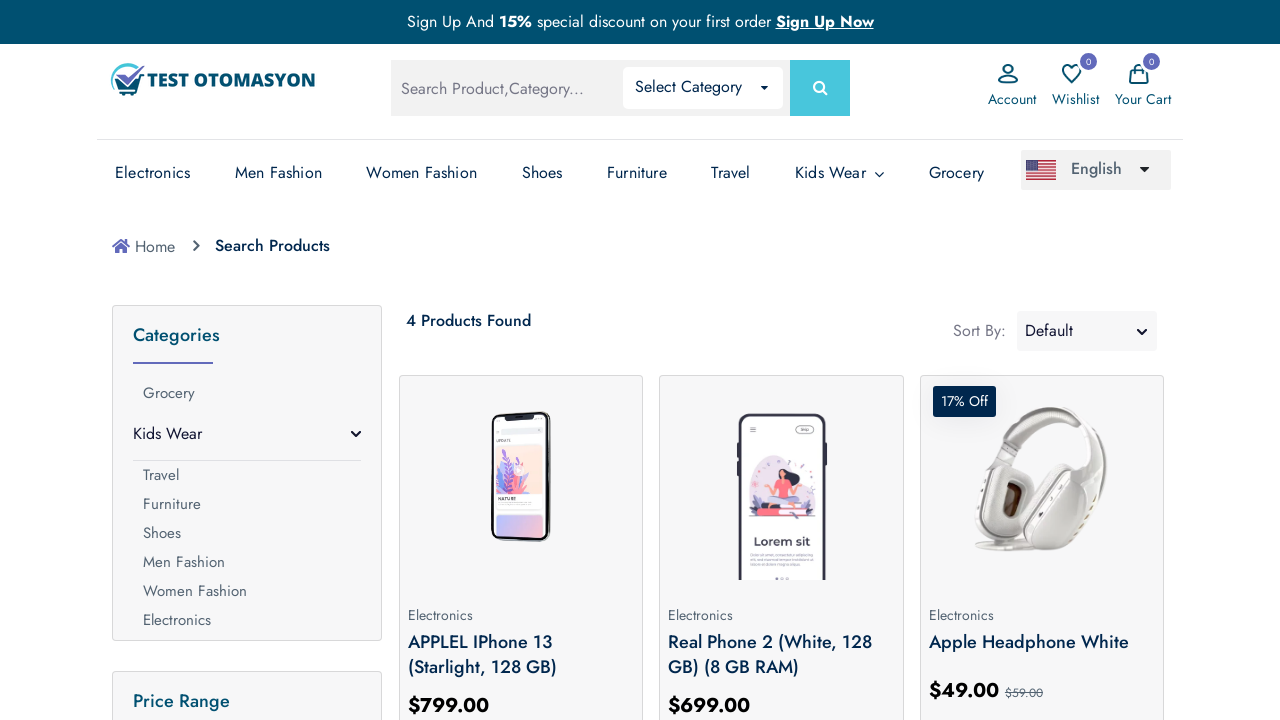

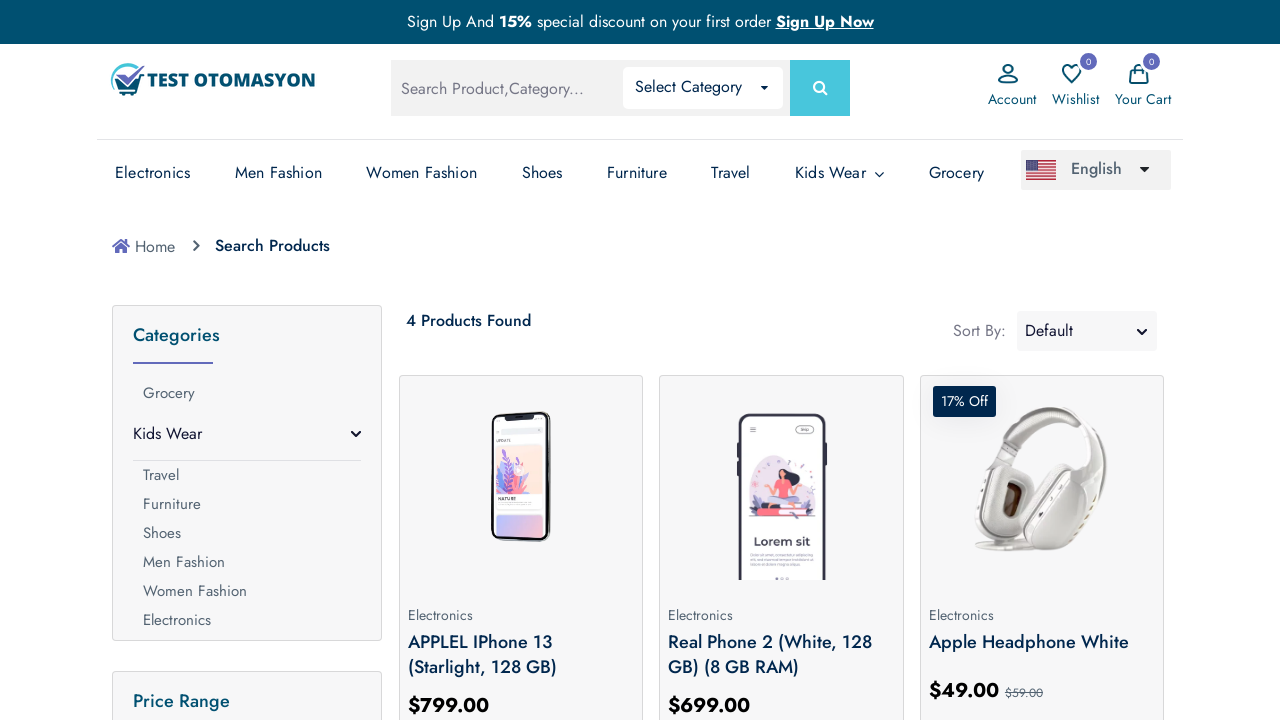